Tests a web form by entering text into a text box and clicking the submit button, then verifies a message is displayed.

Starting URL: https://www.selenium.dev/selenium/web/web-form.html

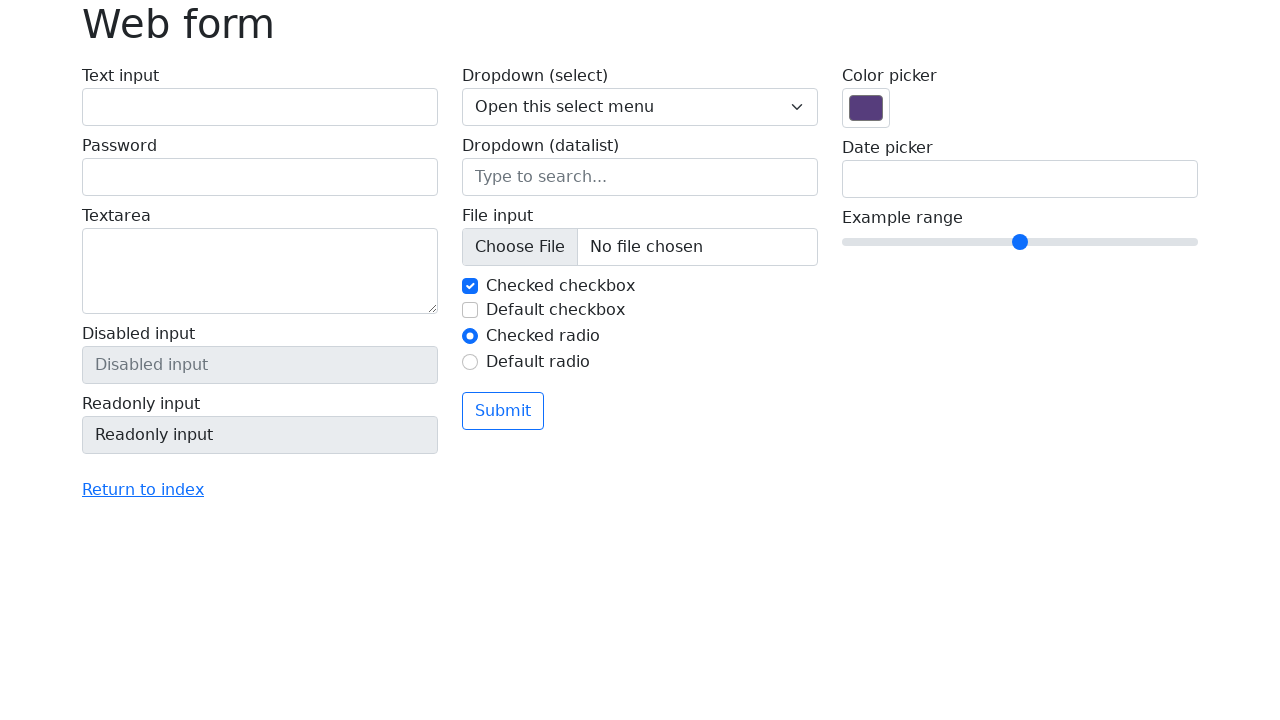

Filled text box with 'Selenium' on input[name='my-text']
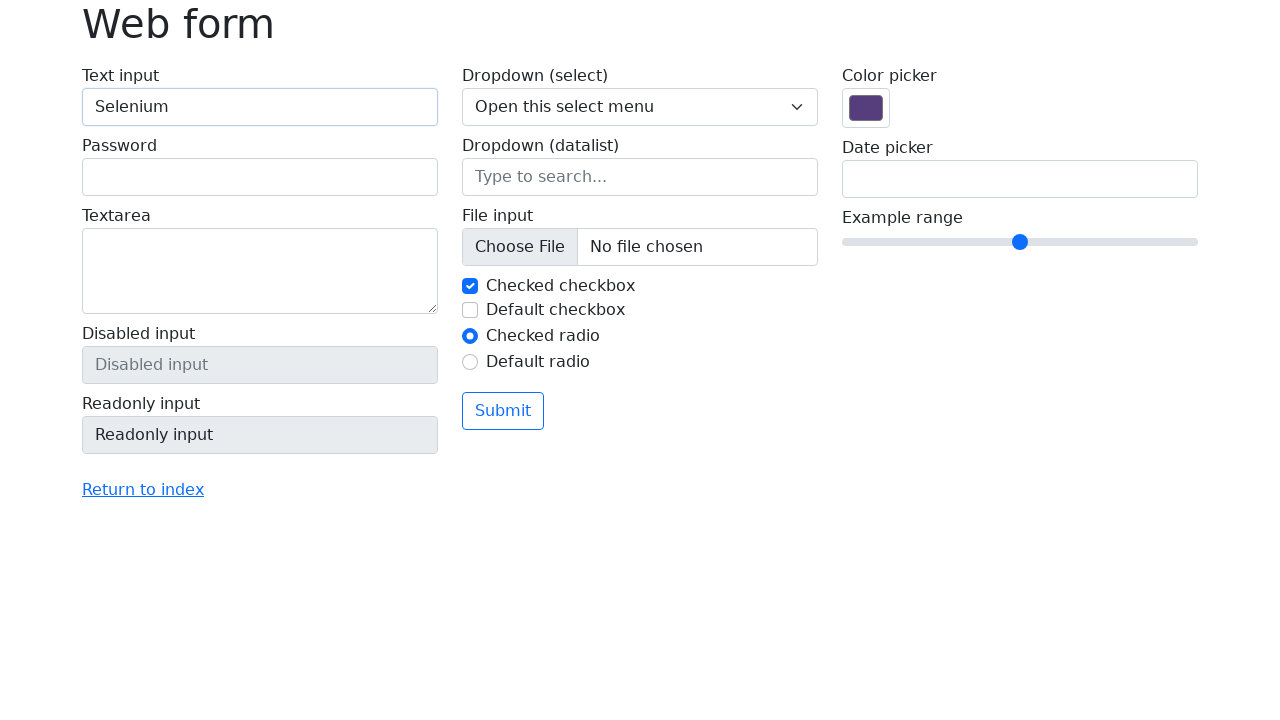

Clicked the submit button at (503, 411) on button
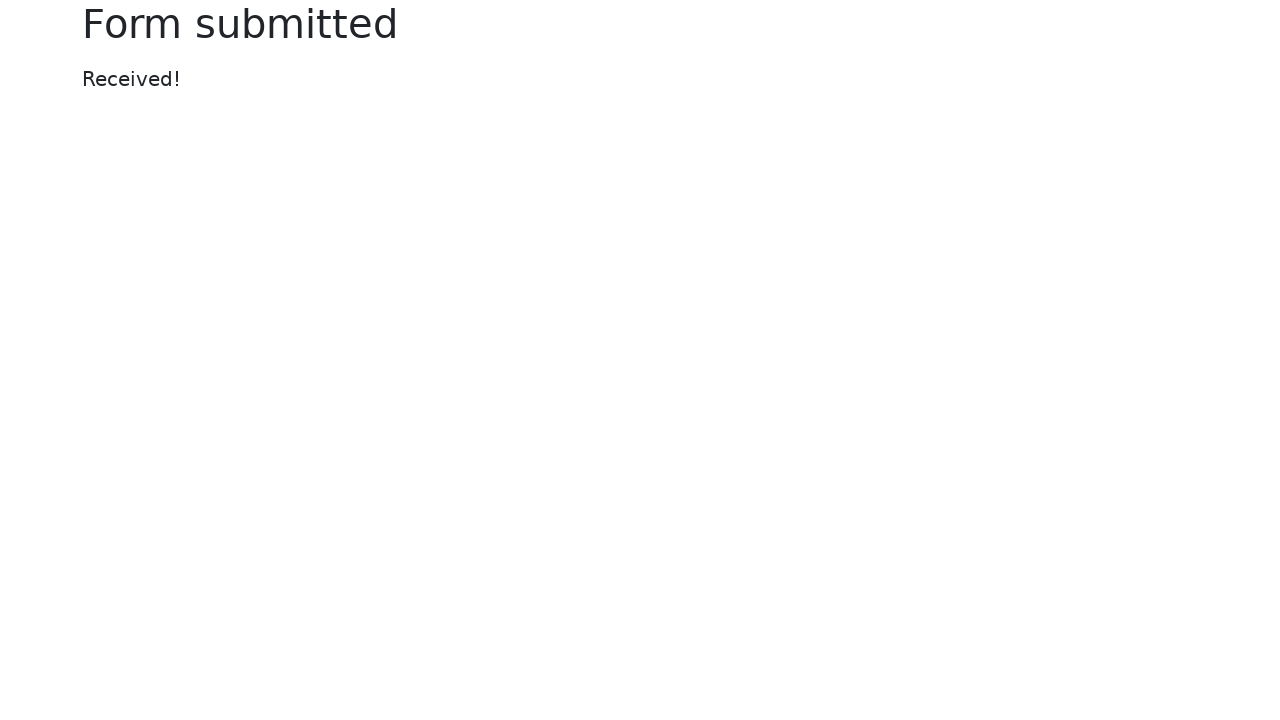

Verified success message is displayed
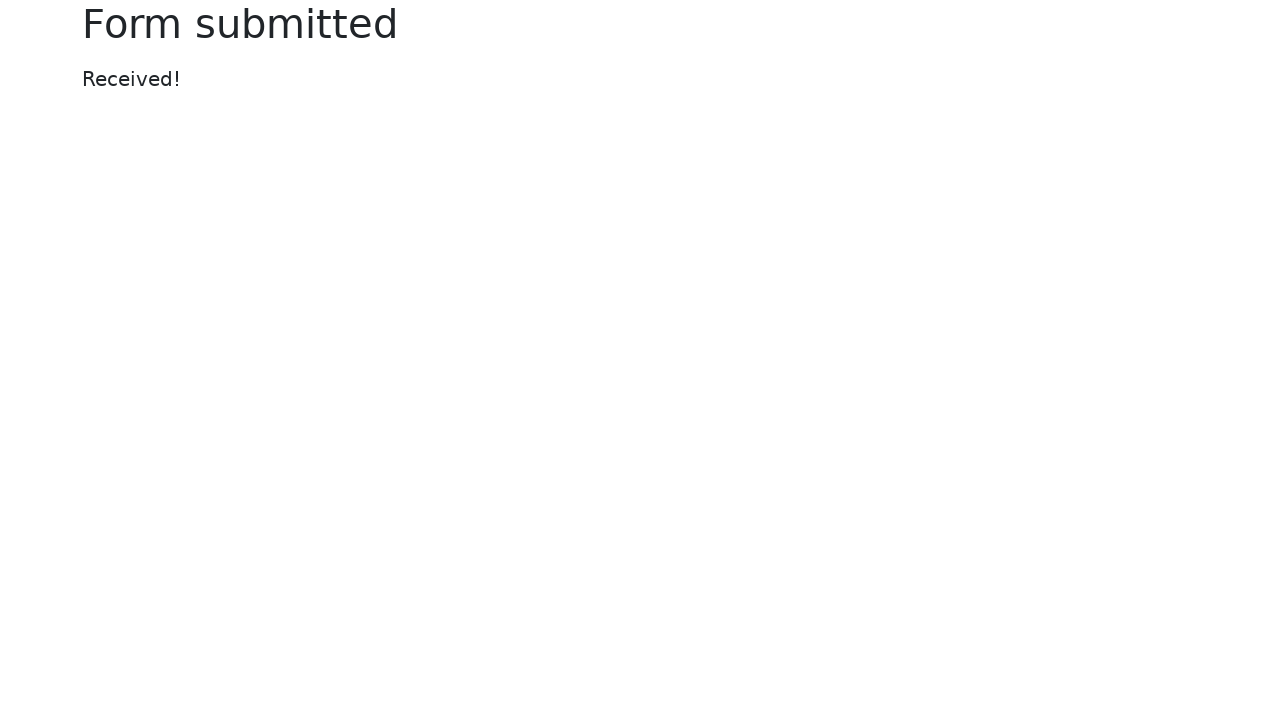

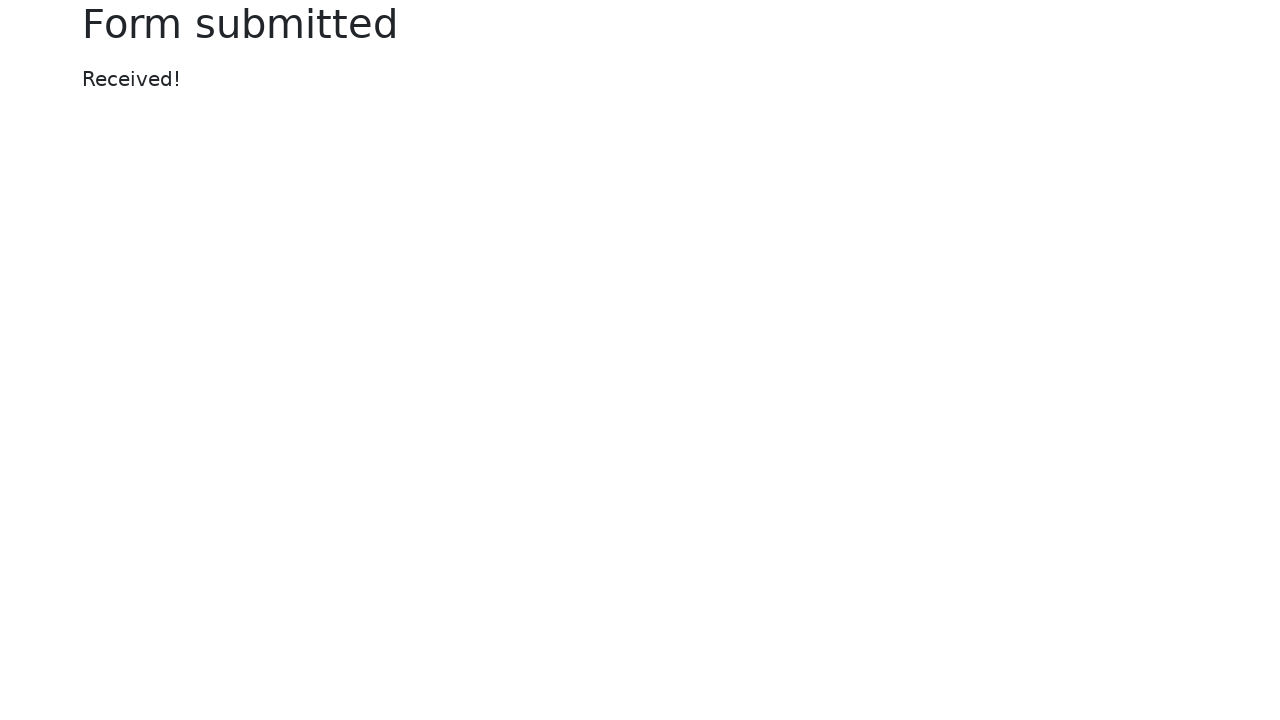